Tests JavaScript scroll functionality by scrolling down 500 pixels and then scrolling back up 500 pixels on the Selenium website

Starting URL: https://www.selenium.dev/

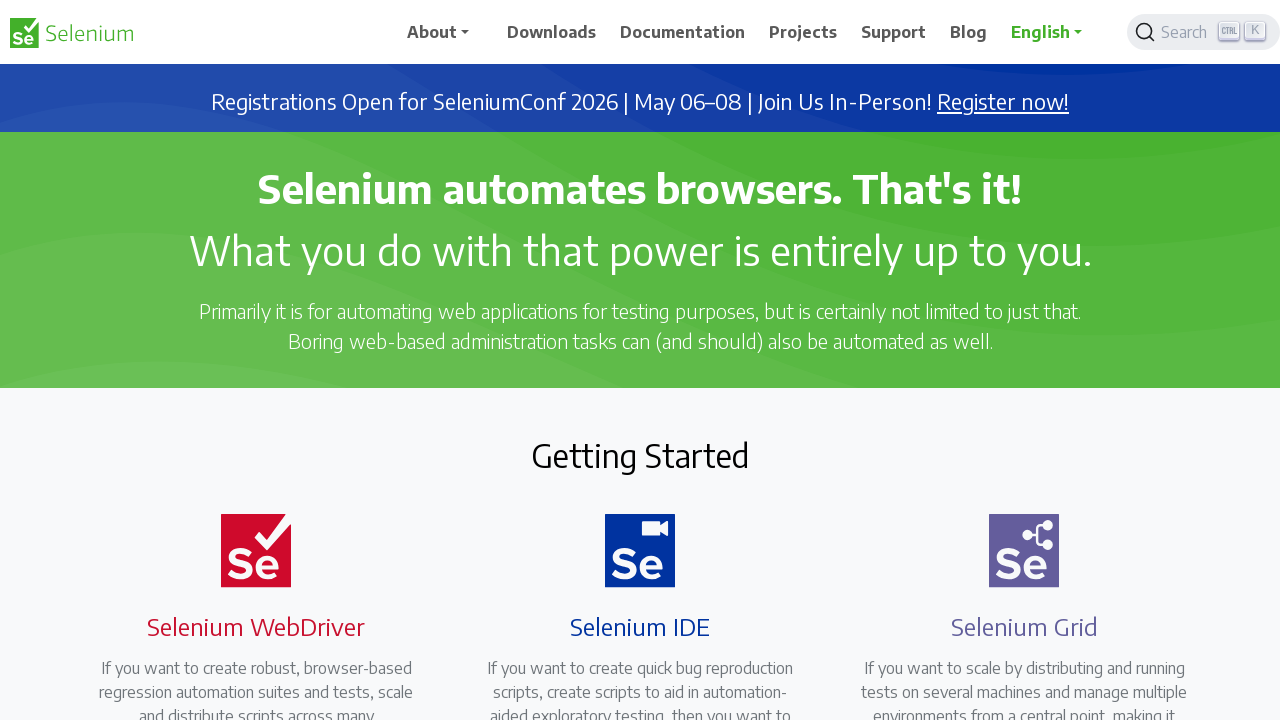

Scrolled down 500 pixels on Selenium website
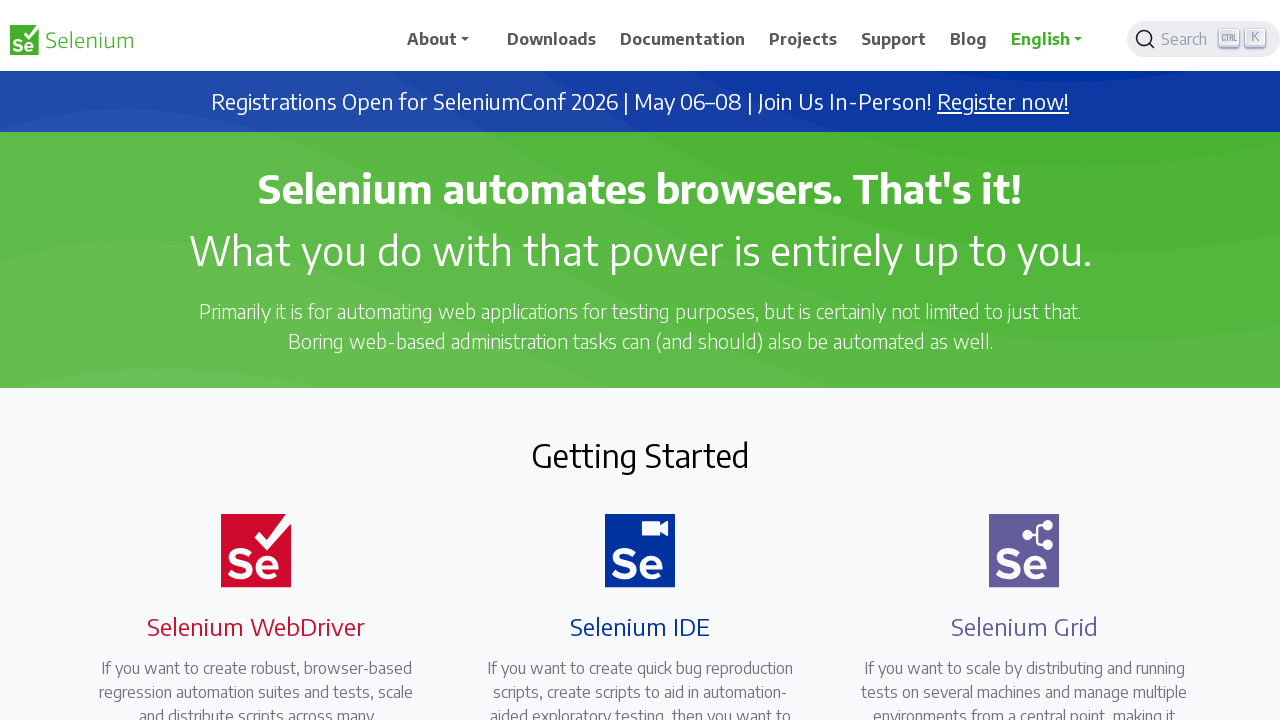

Waited 2 seconds to observe the scroll
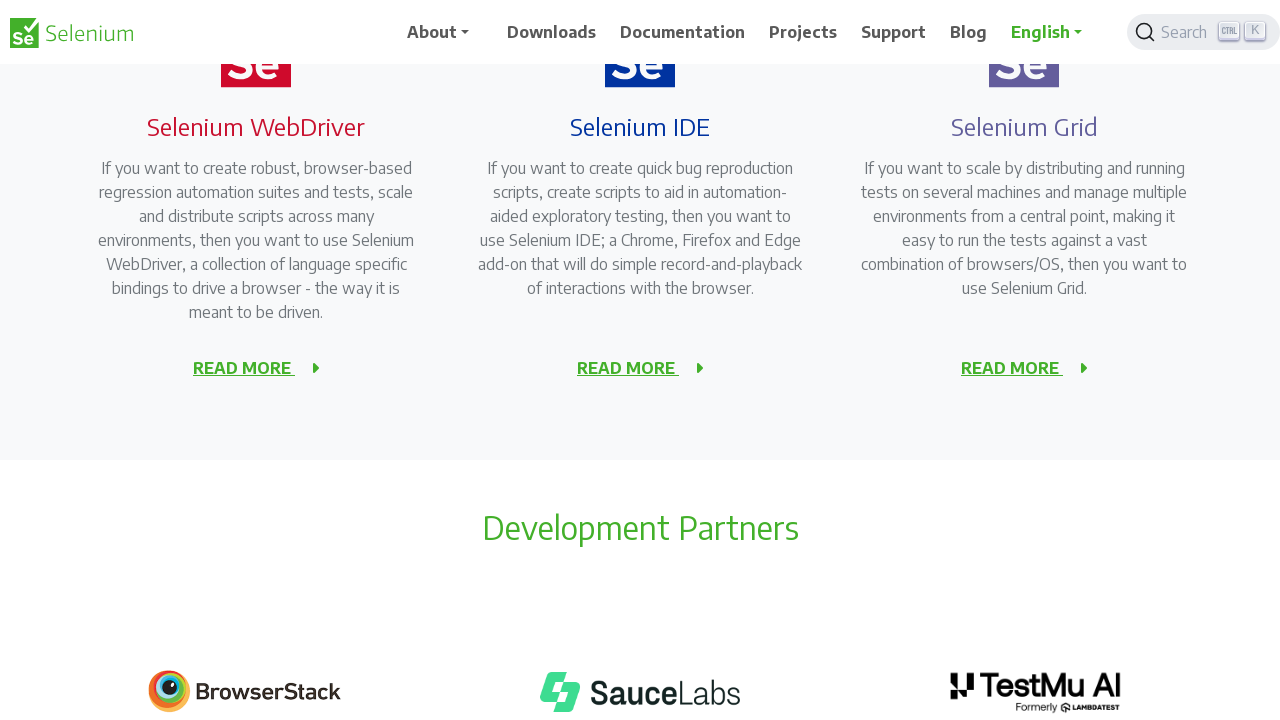

Scrolled back up 500 pixels to original position
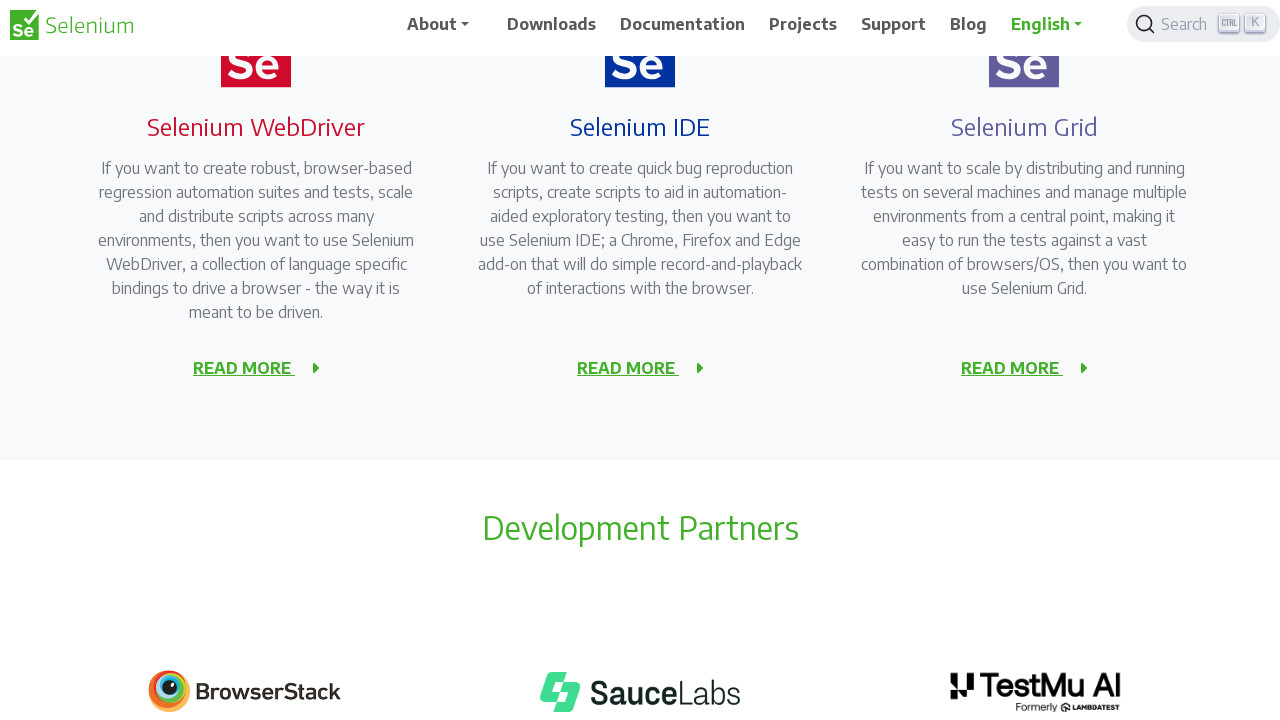

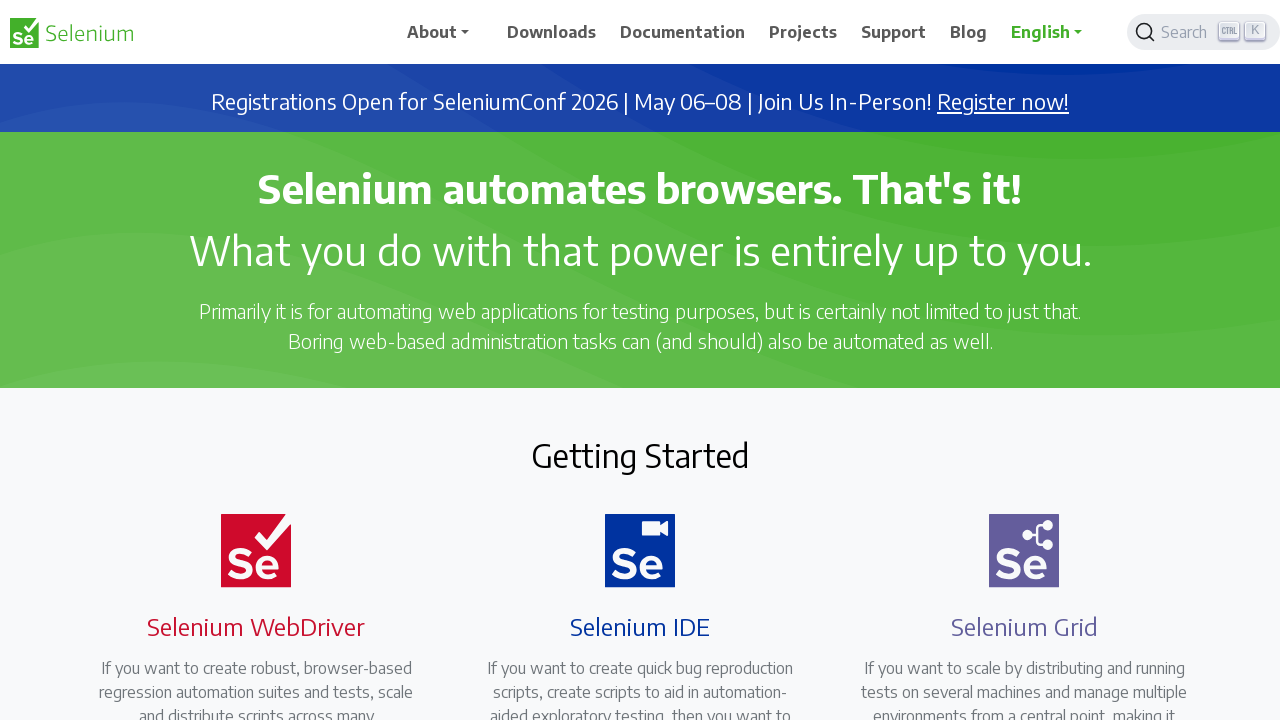